Tests the Angular multiselect component's "Check All" functionality to select all car options at once.

Starting URL: http://amitava82.github.io/angular-multiselect/

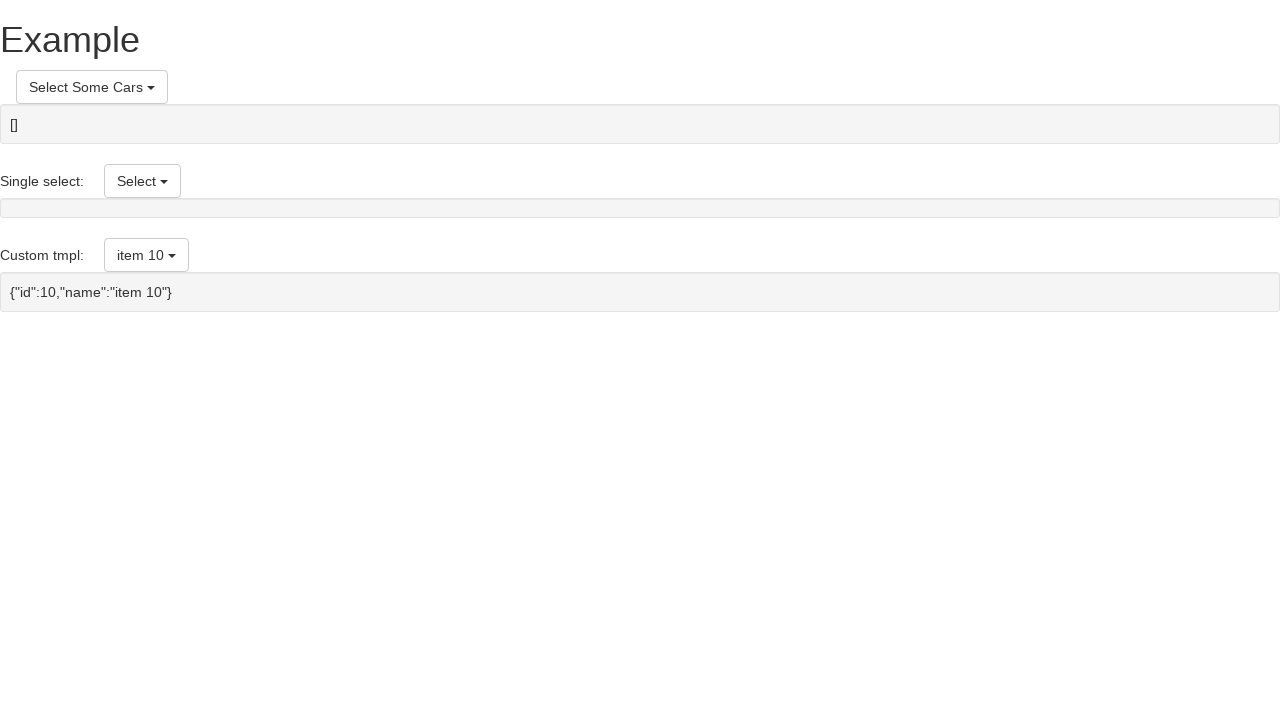

Clicked 'Select Some Cars' button to open multiselect dropdown at (92, 87) on button:has-text('Select Some Cars')
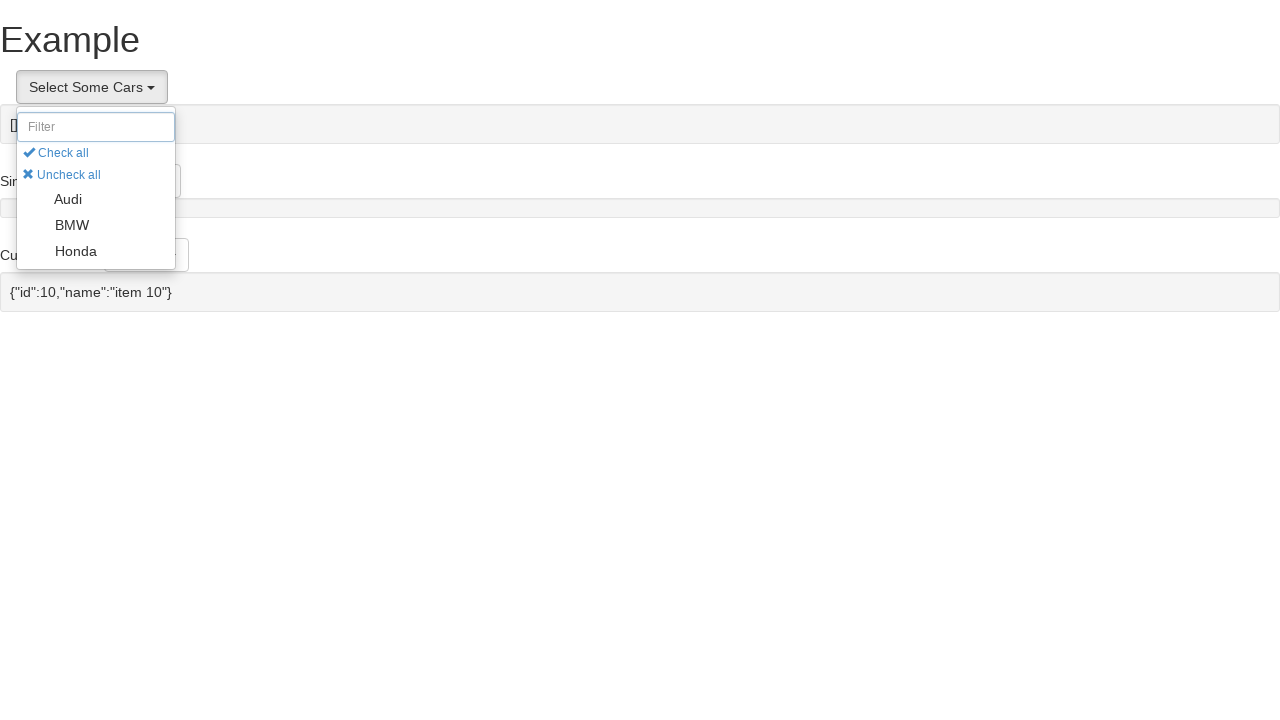

Dropdown menu became visible
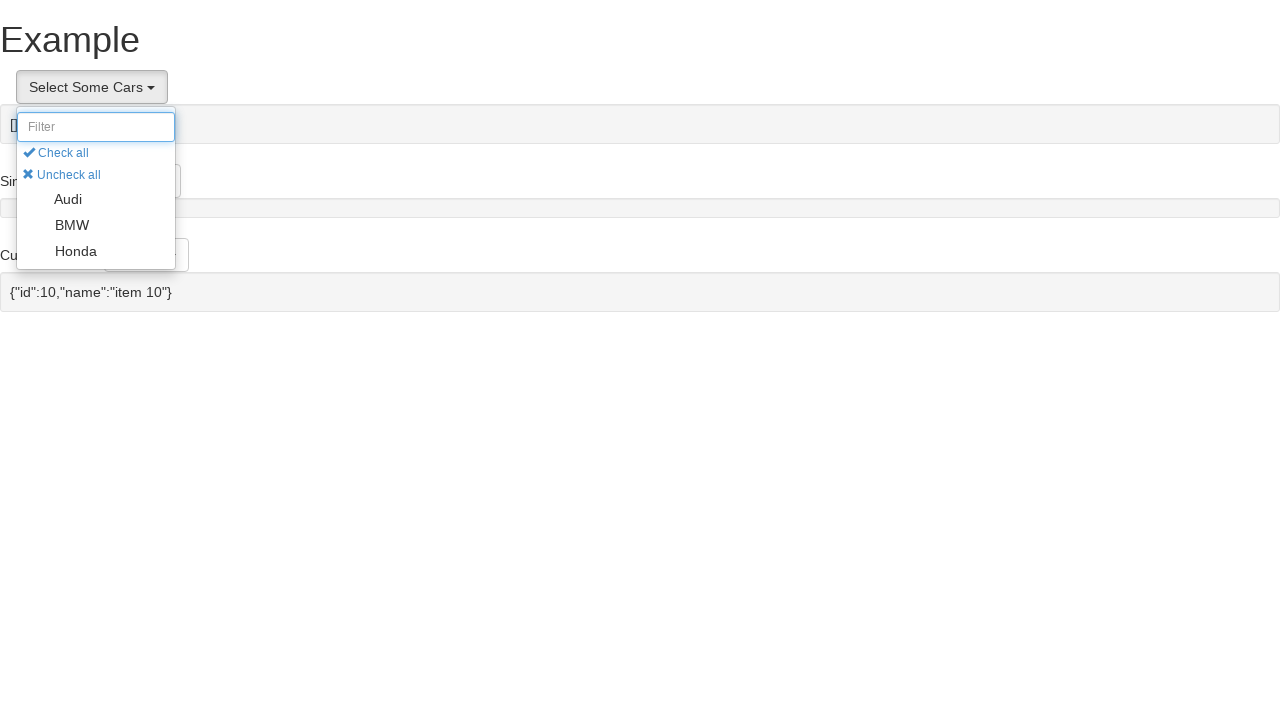

Clicked 'Check All' button to select all car options at (56, 153) on button[ng-click='checkAll()']
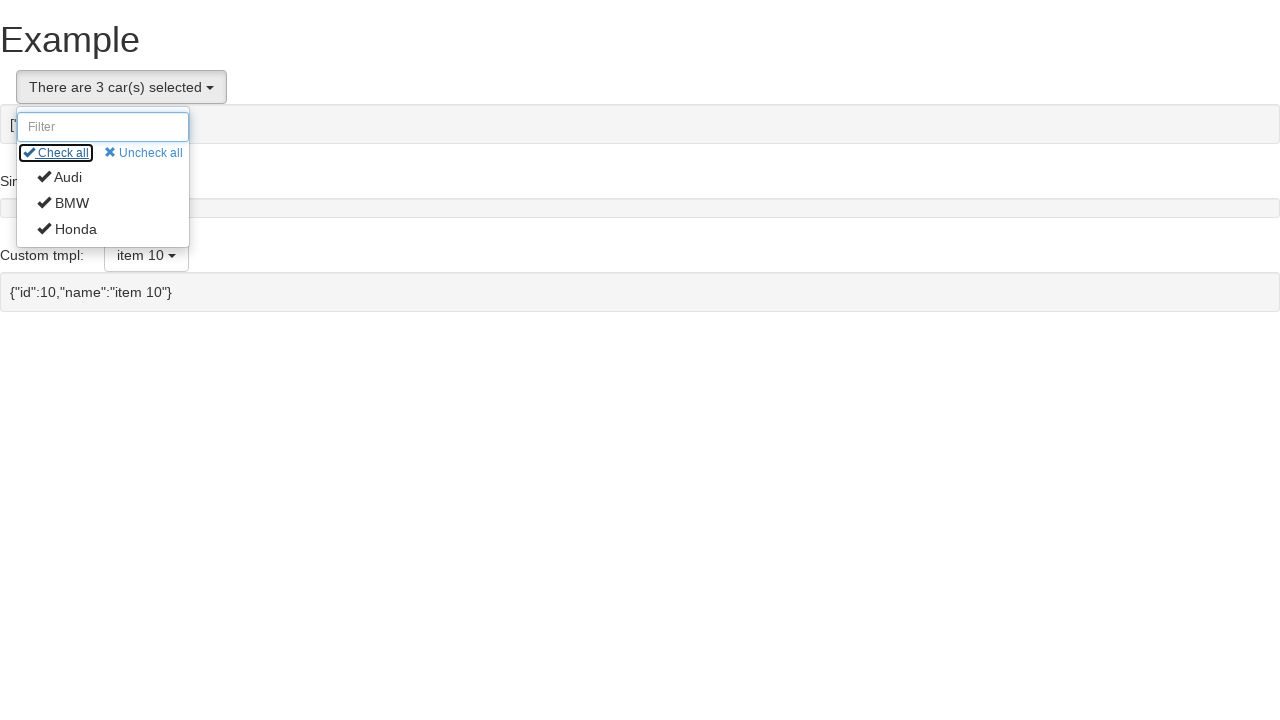

Verified that all cars are selected - button now shows 'car(s) selected'
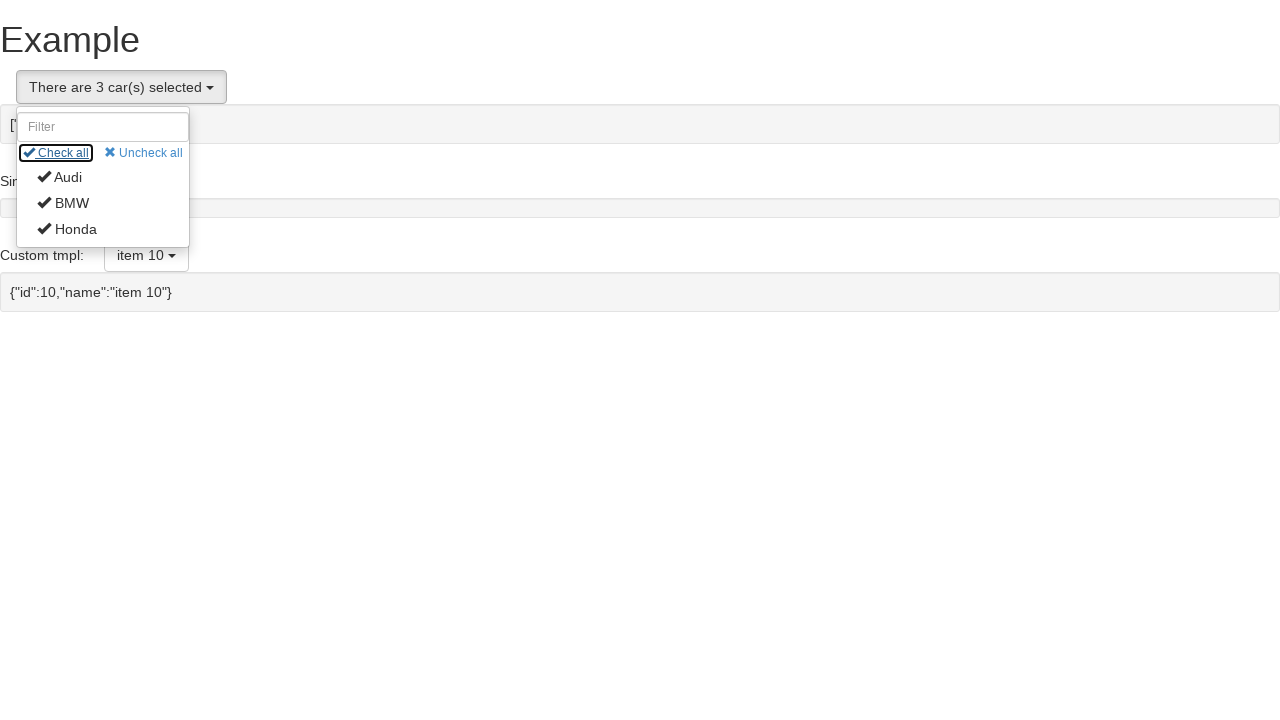

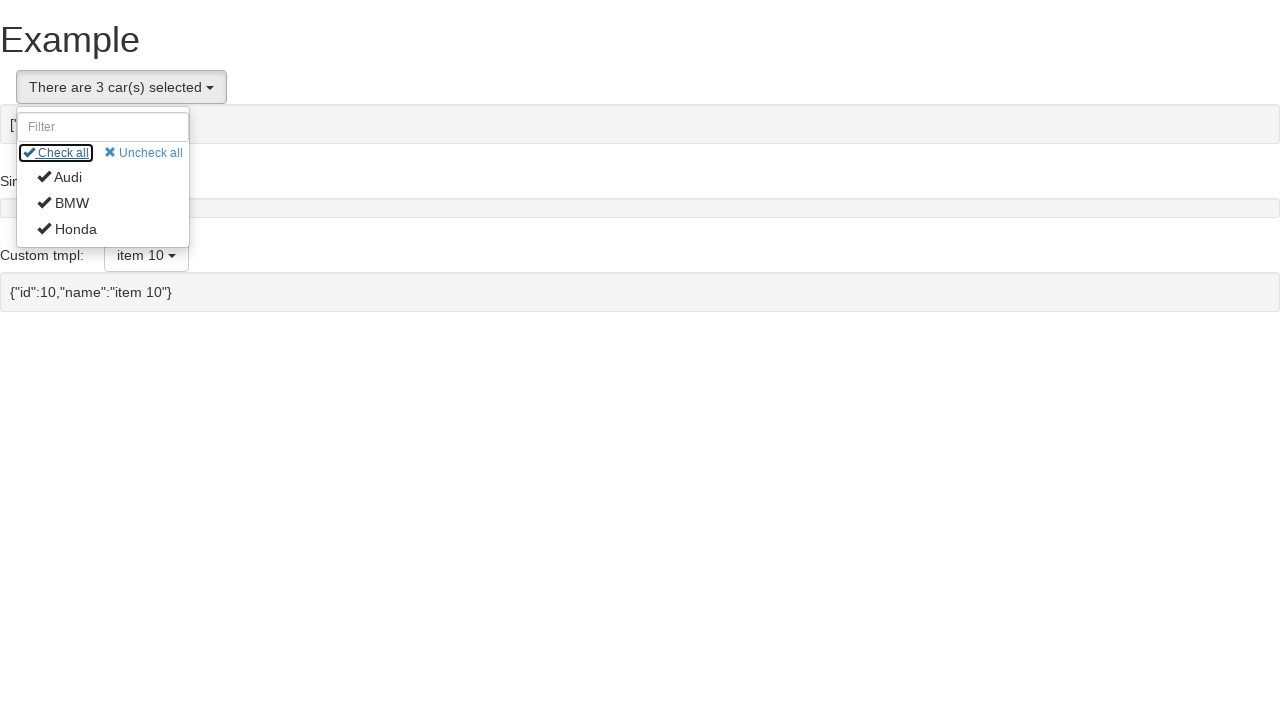